Tests drag and drop functionality by dragging a small box into a larger box and verifying success message.

Starting URL: https://commitquality.com/practice-drag-and-drop

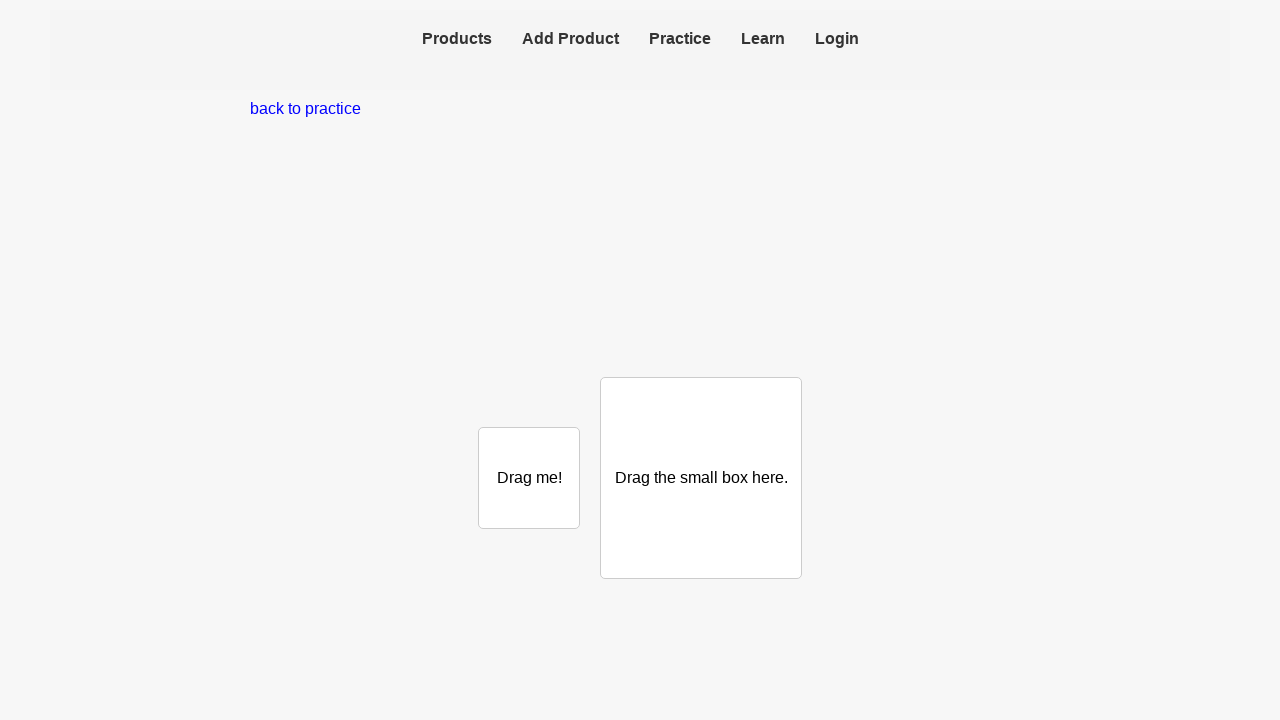

Dragged small box into large box at (701, 478)
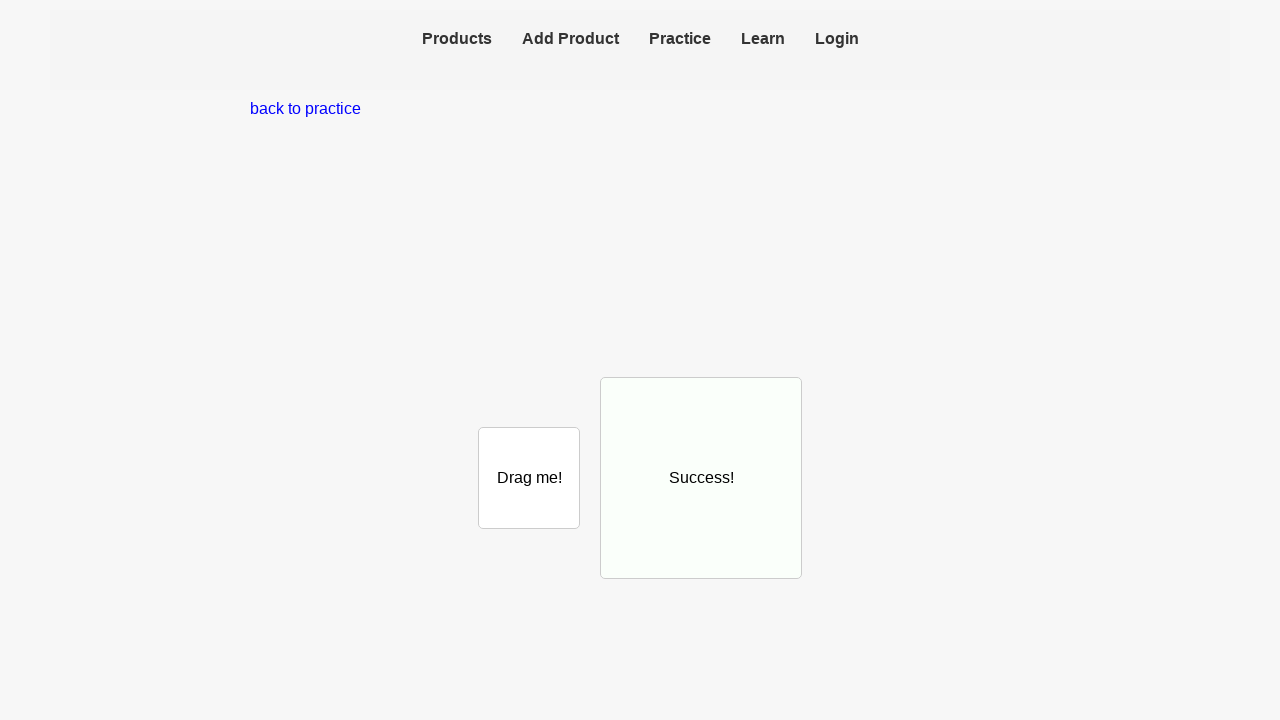

Verified success message appears in large box
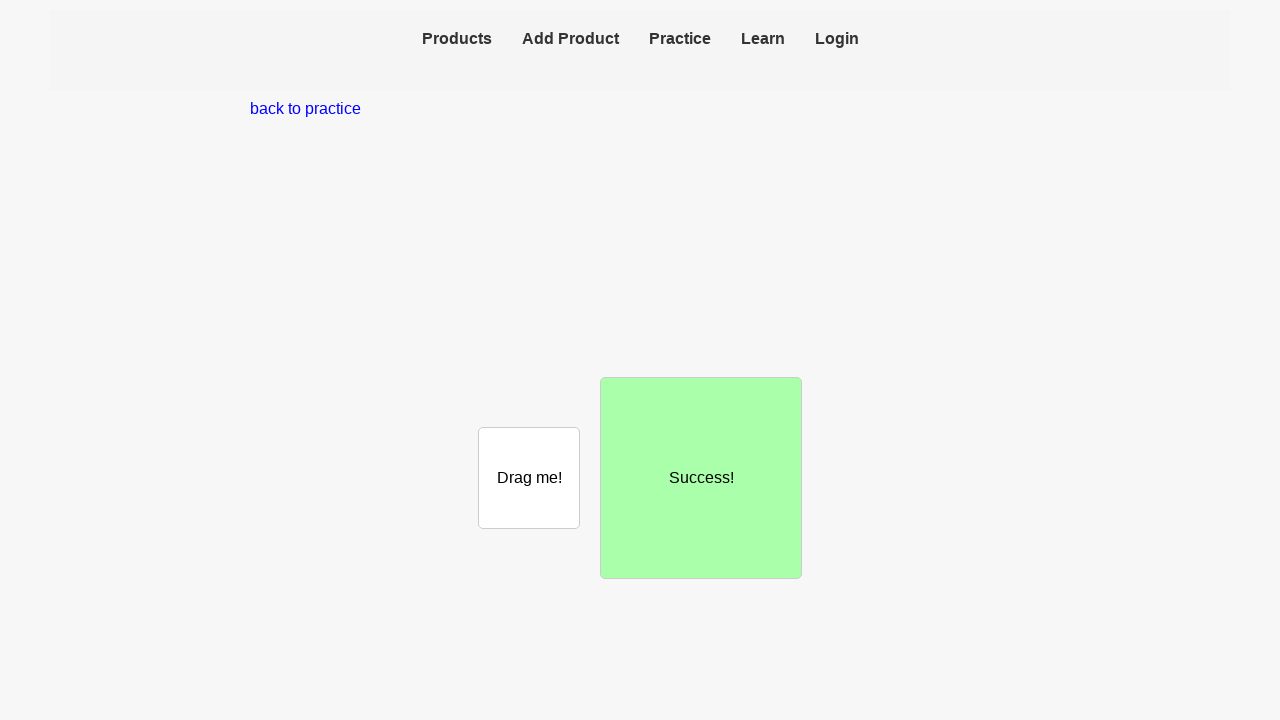

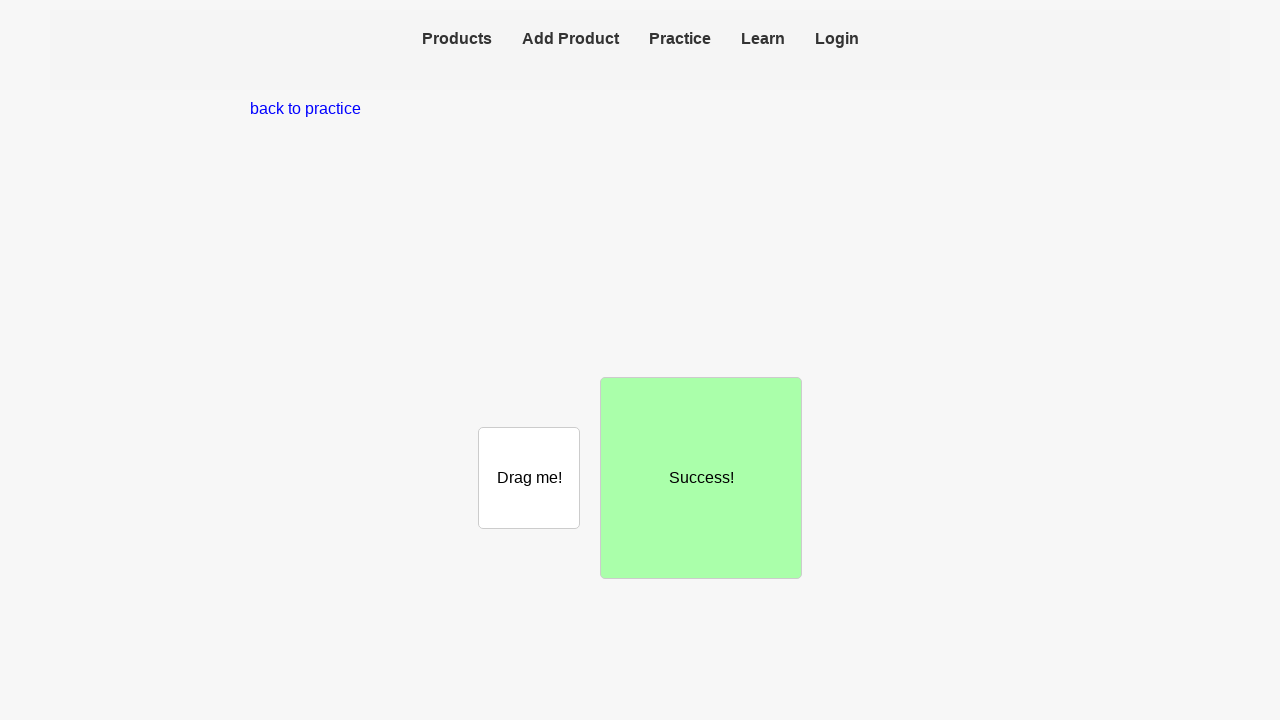